Tests a math form by extracting two numbers, calculating their sum, selecting the result from a dropdown, and submitting the form

Starting URL: http://suninjuly.github.io/selects1.html

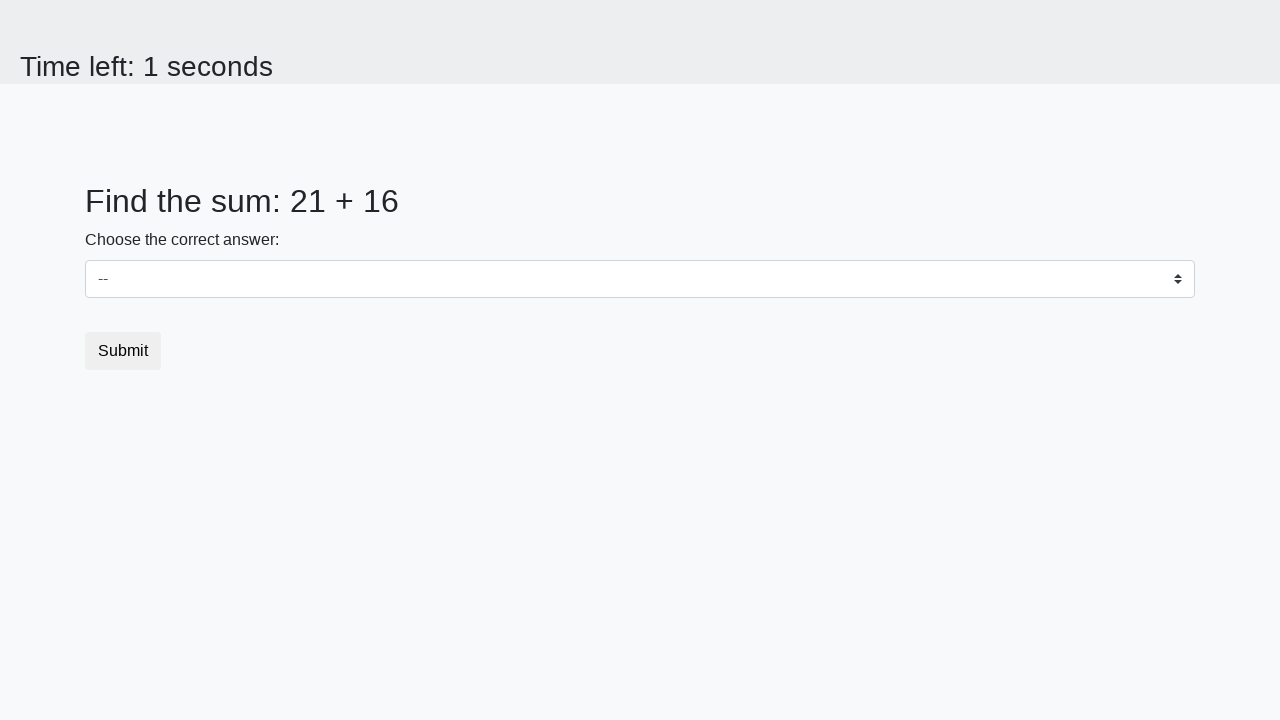

Extracted first number from #num1 element
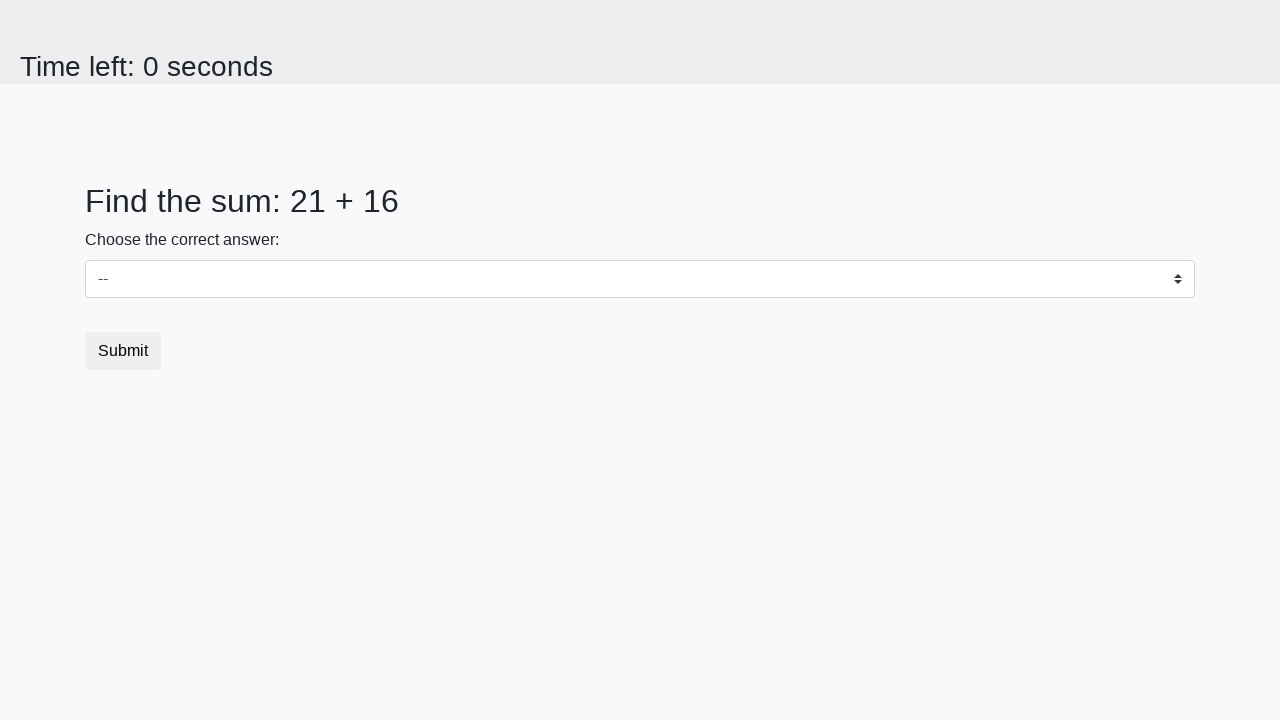

Extracted second number from #num2 element
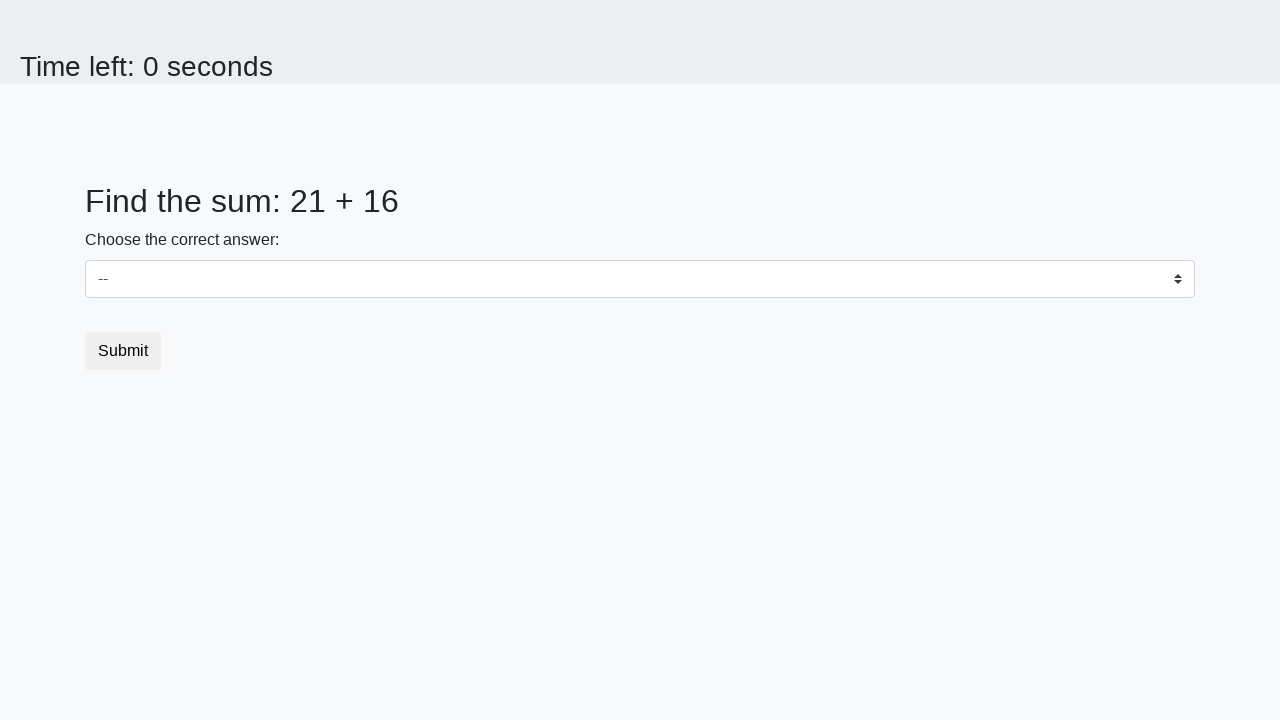

Calculated sum of 21 + 16 = 37
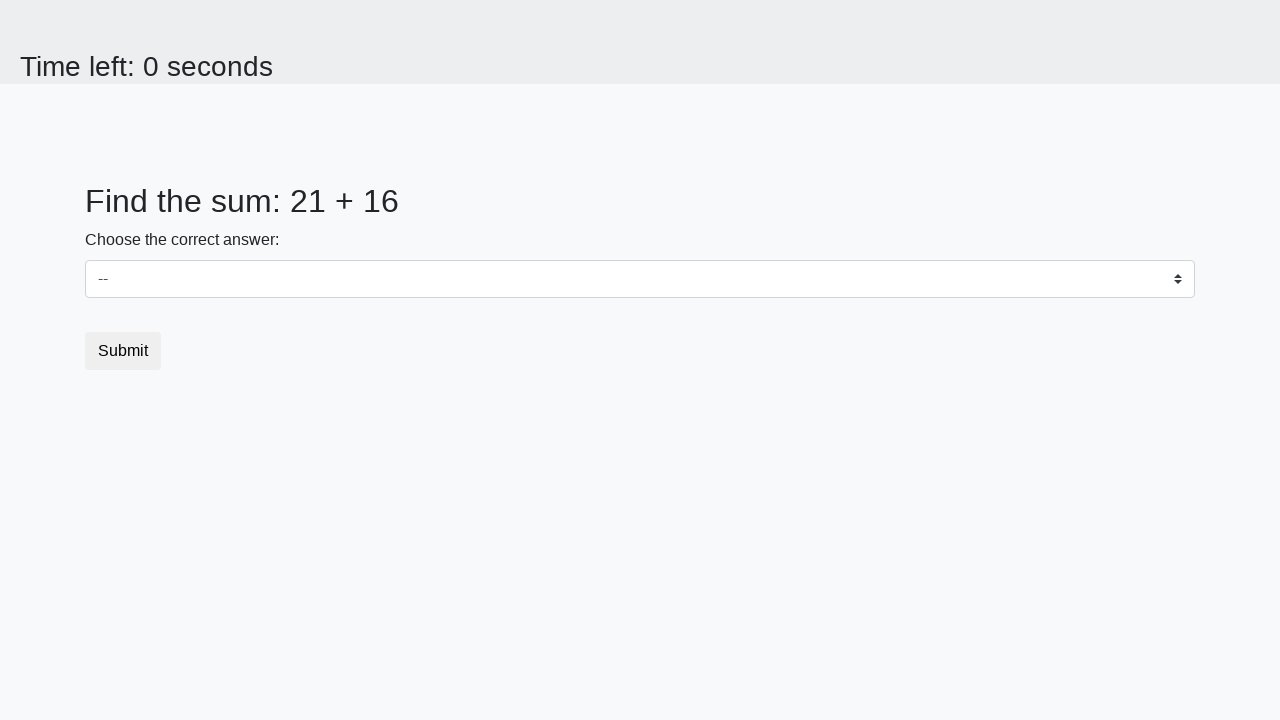

Selected sum value 37 from dropdown on select
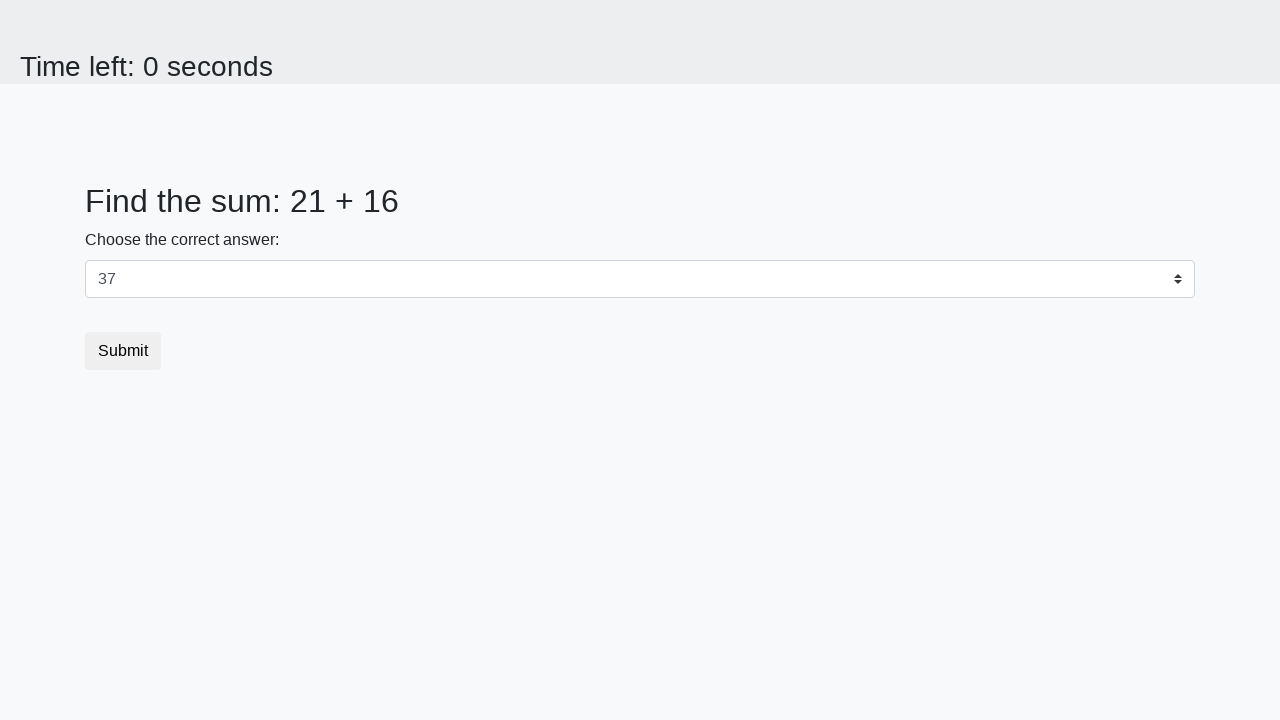

Clicked submit button to submit form at (123, 351) on [type="submit"]
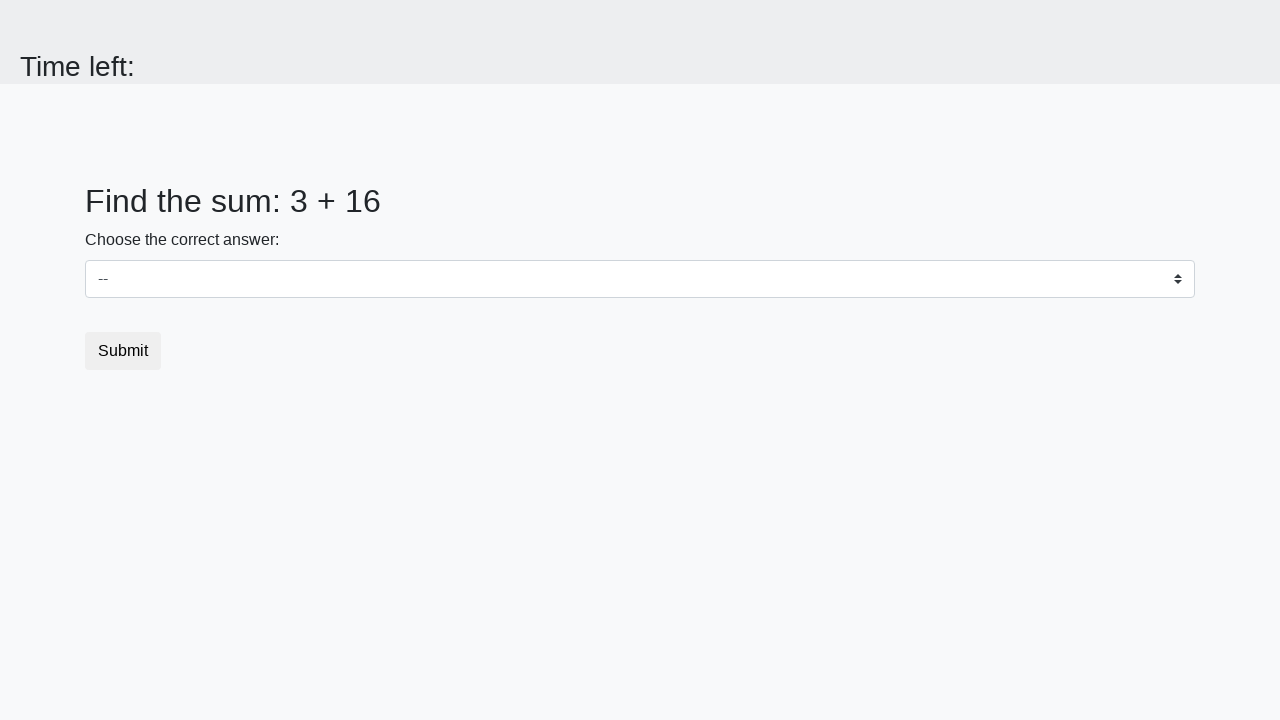

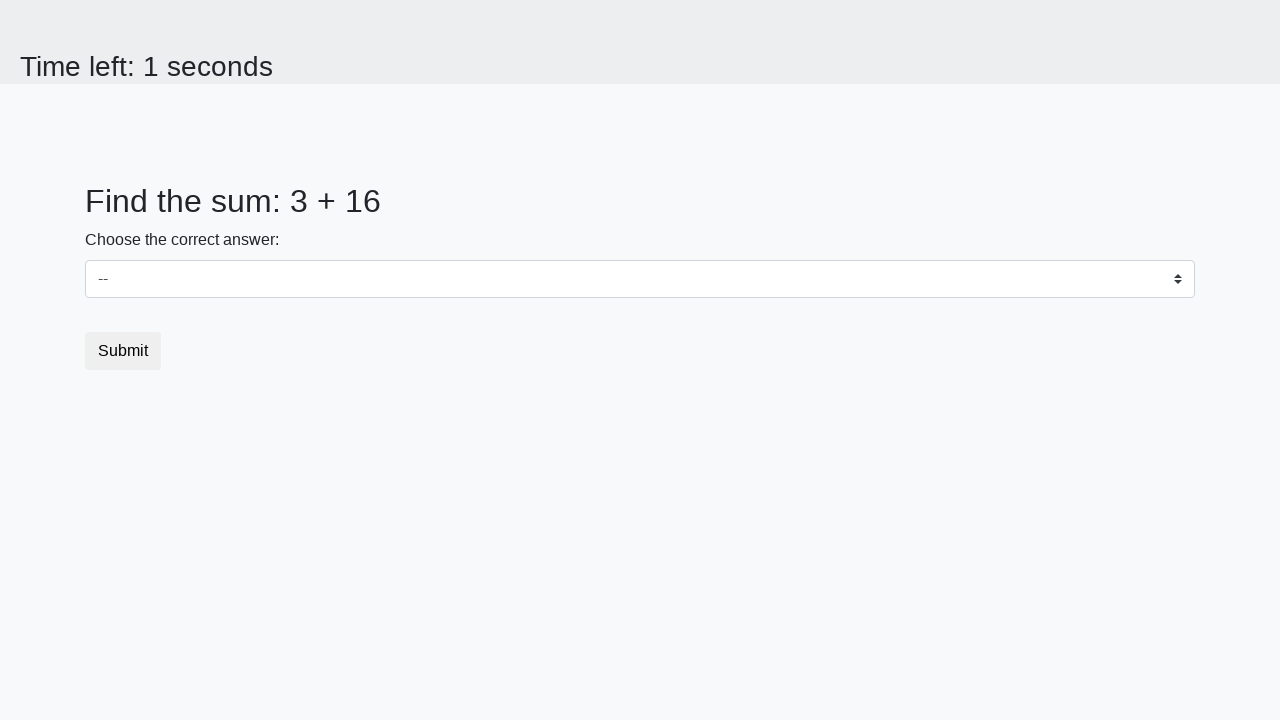